Tests text input functionality by entering text into a field, verifying the value, and clearing it

Starting URL: https://bonigarcia.dev/selenium-webdriver-java/web-form.html

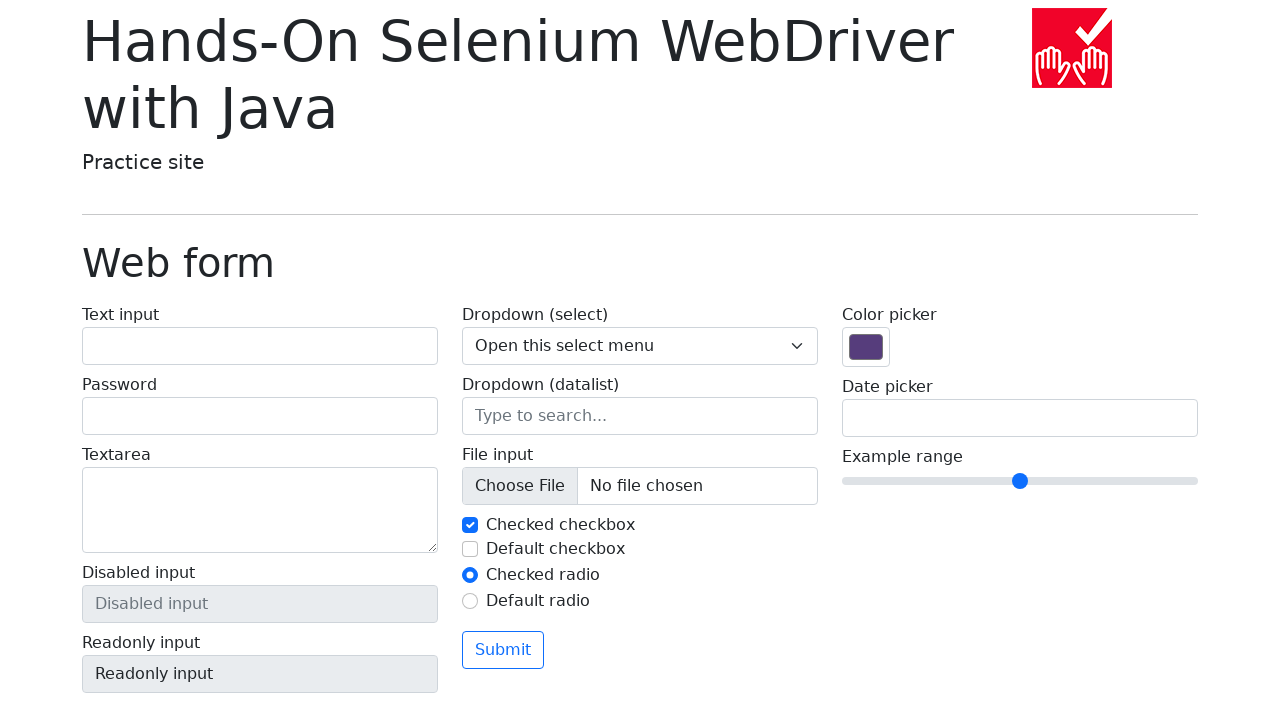

Filled text input field with 'ciao' on #my-text-id
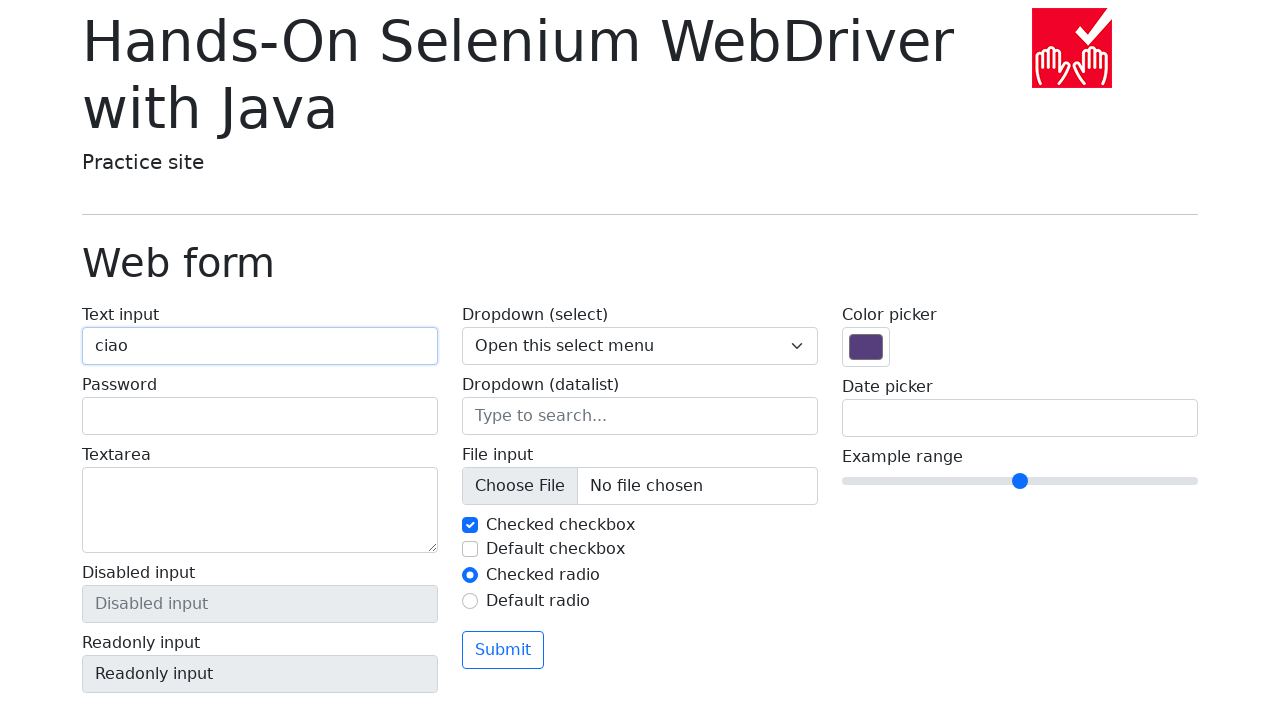

Verified input value equals 'ciao'
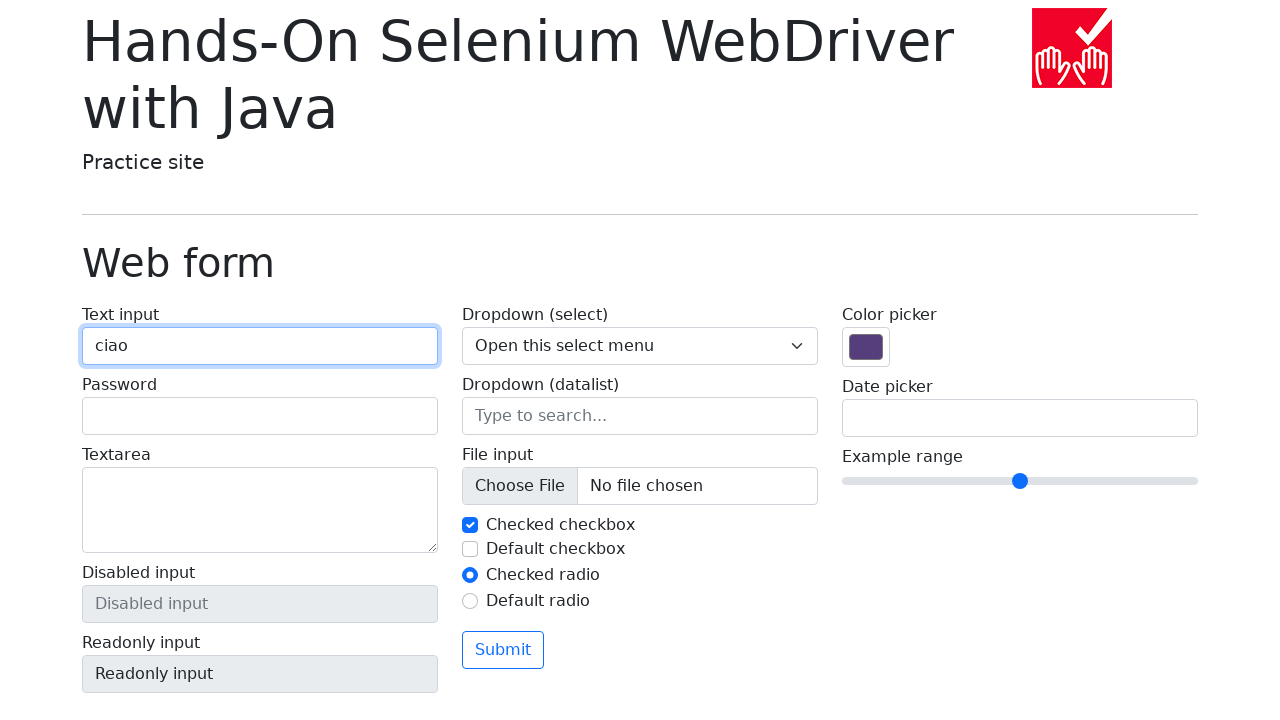

Cleared text input field on #my-text-id
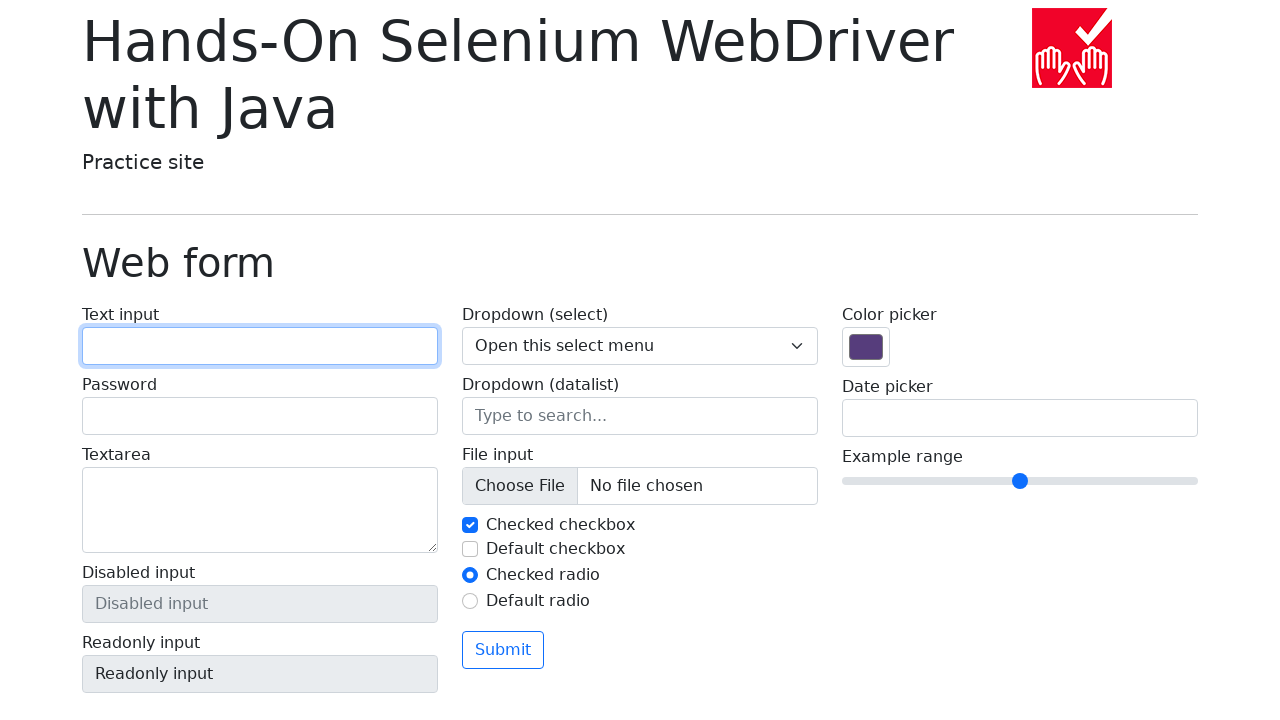

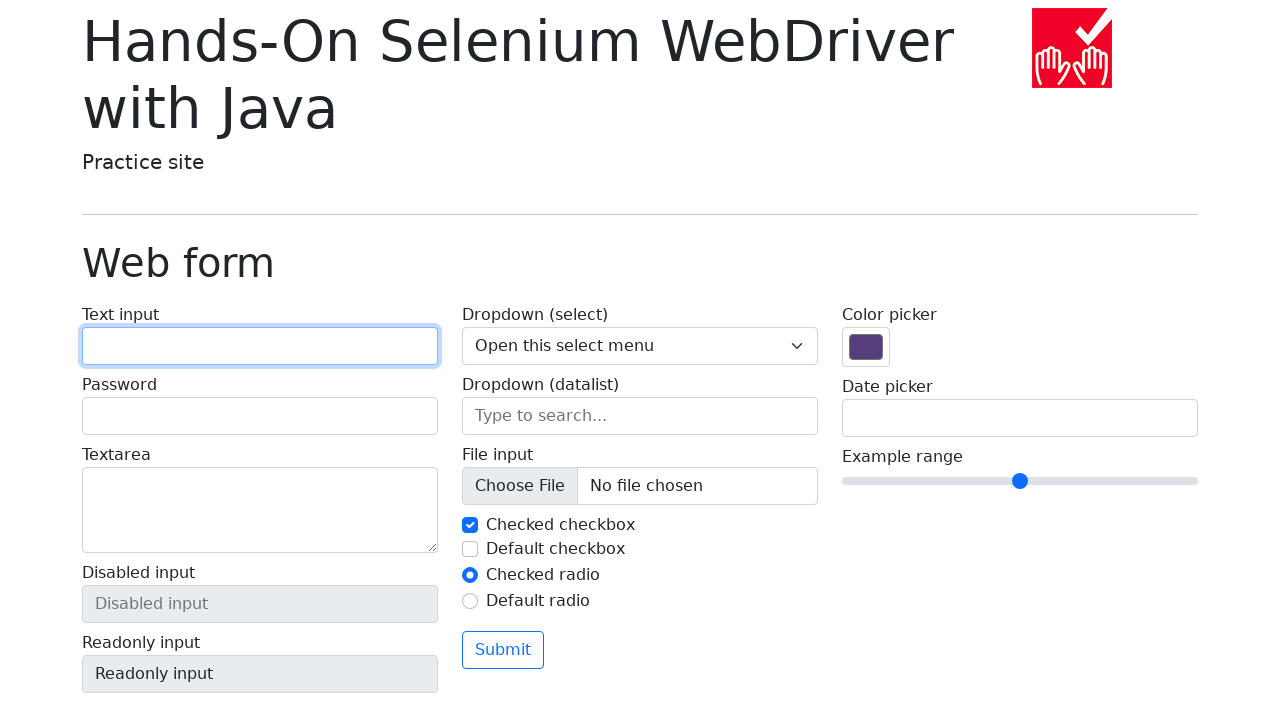